Tests radio button functionality by clicking on BMW radio button

Starting URL: https://www.letskodeit.com/practice

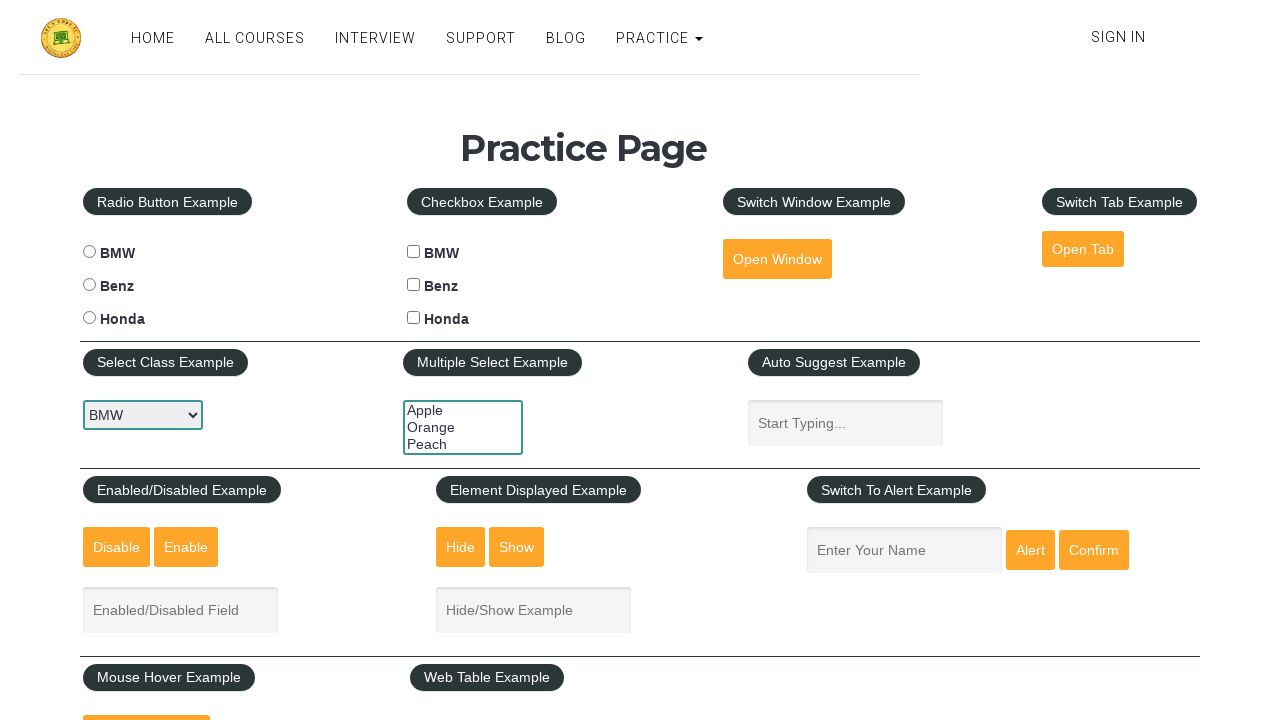

Navigated to practice page
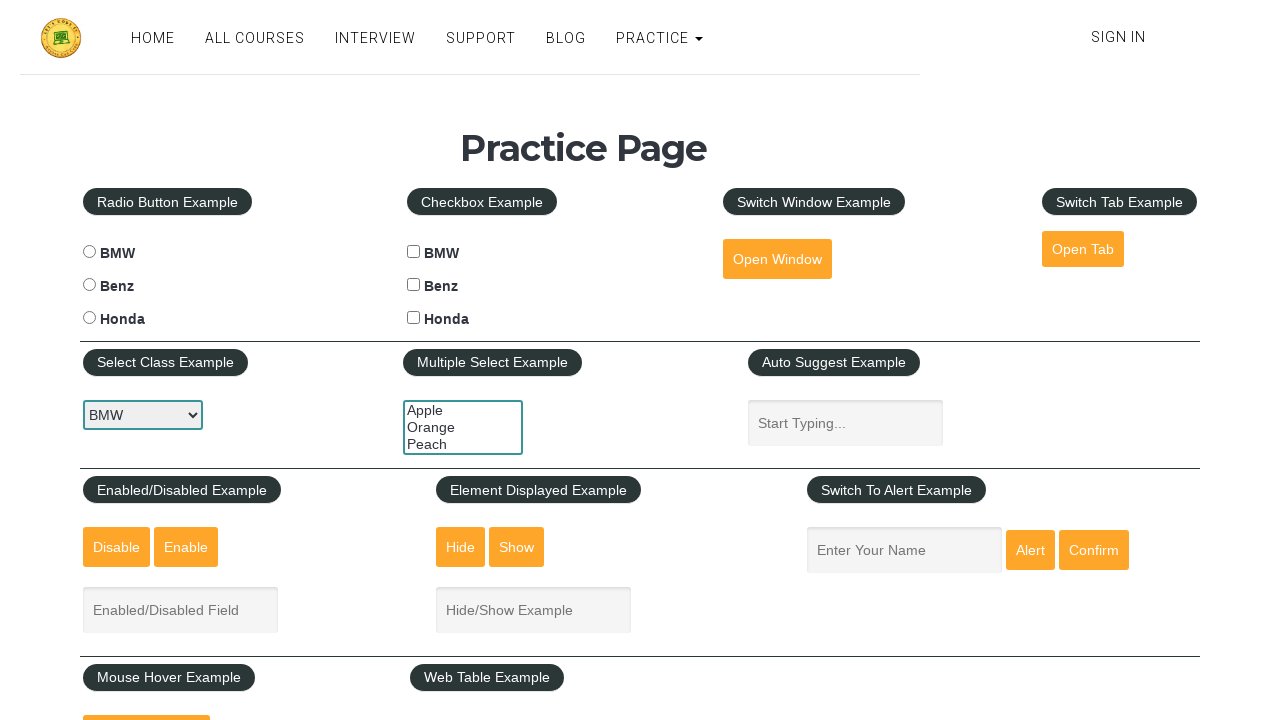

Clicked on BMW radio button at (89, 252) on #bmwradio
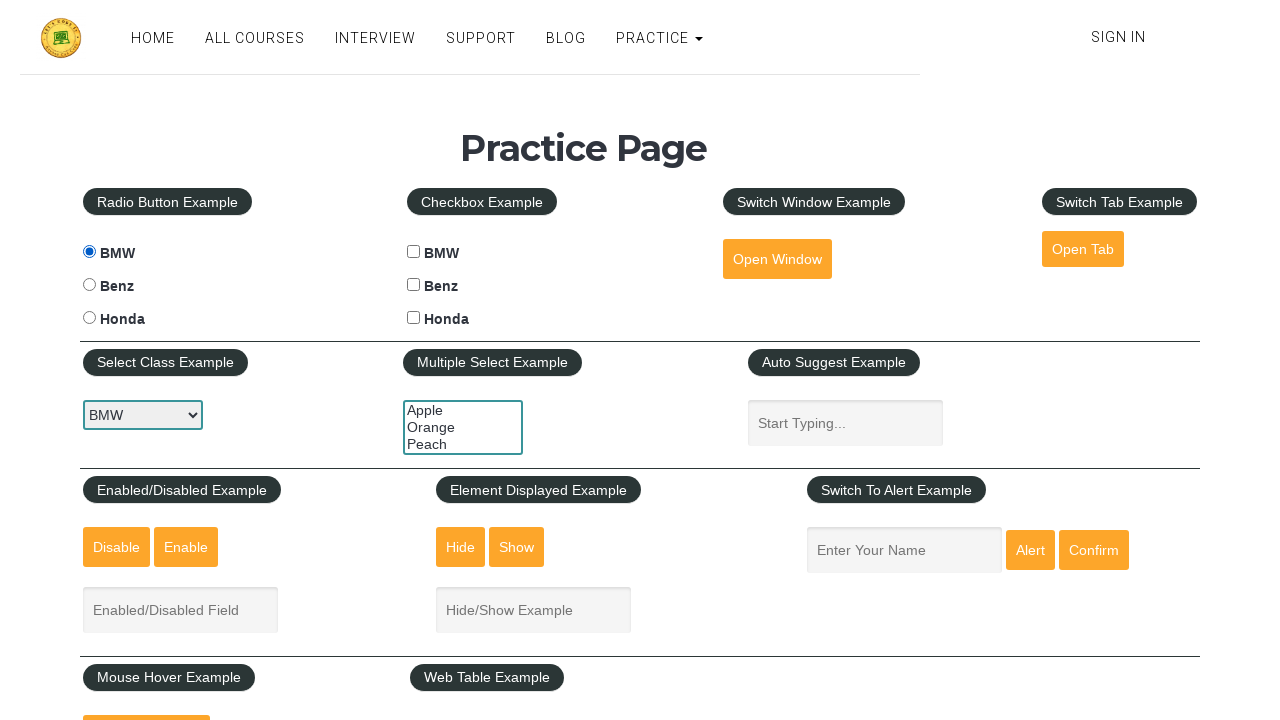

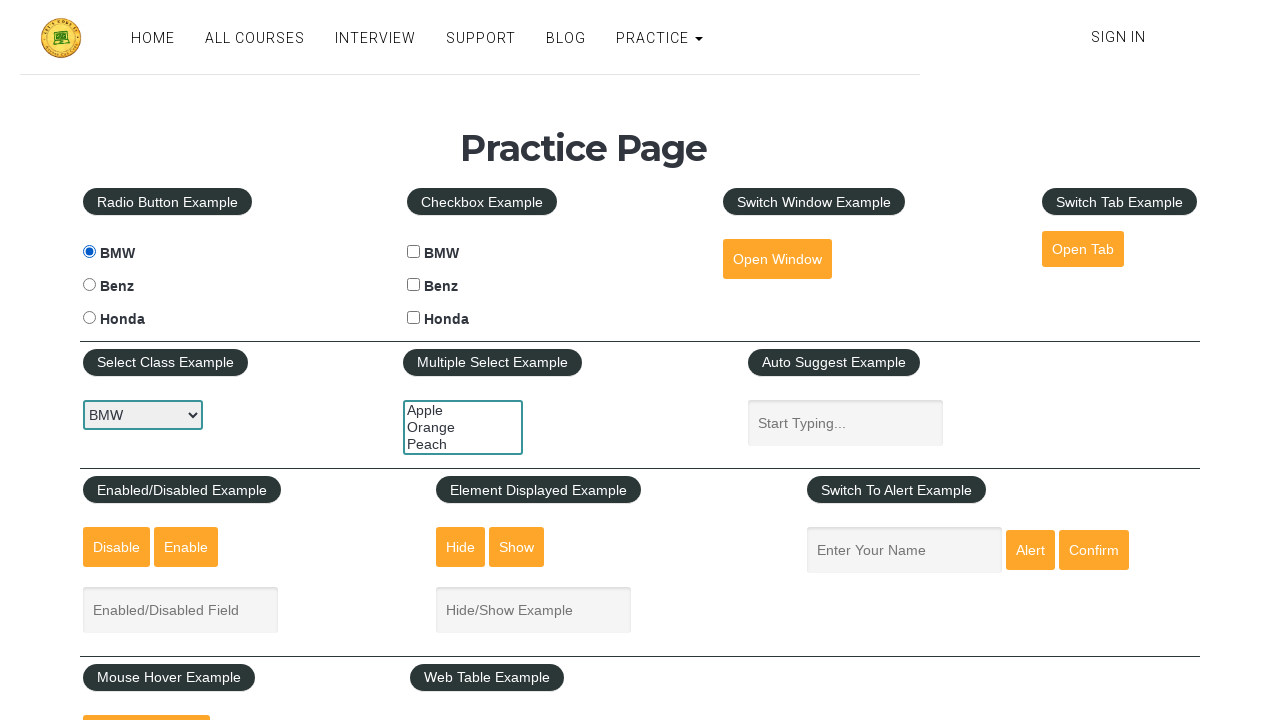